Tests that clicking Clear completed removes completed items from the list

Starting URL: https://demo.playwright.dev/todomvc

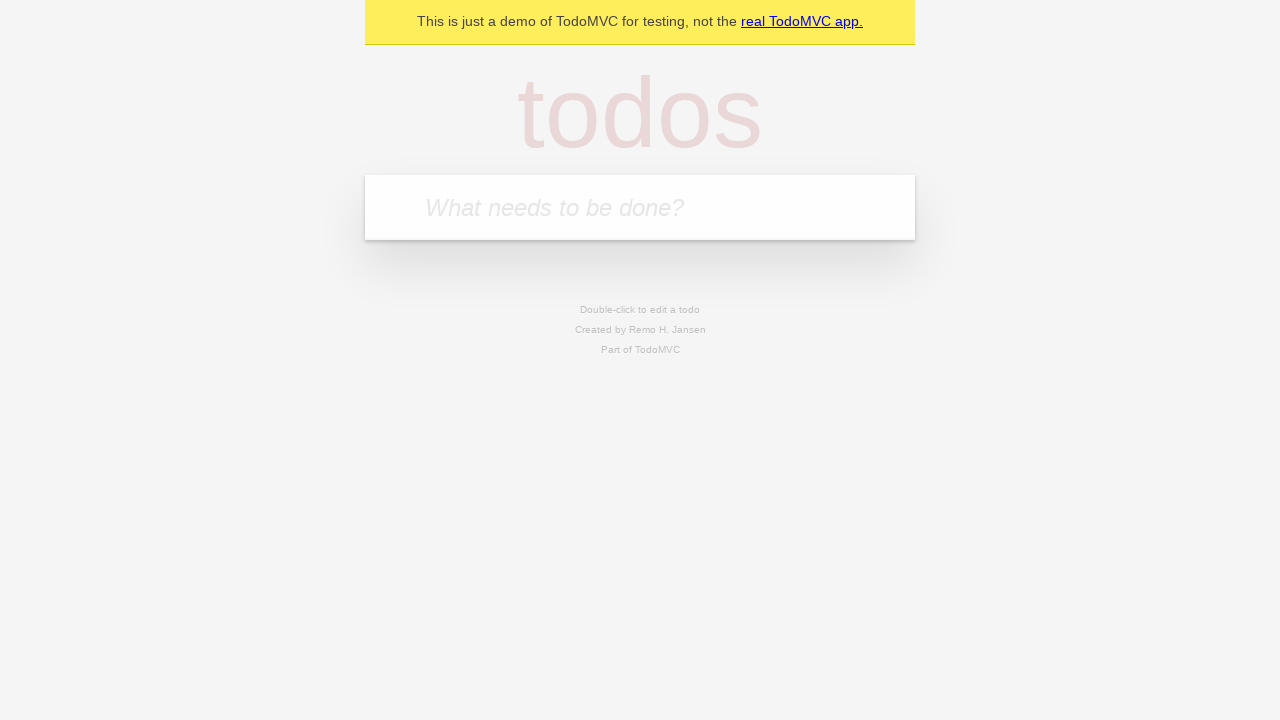

Filled todo input with 'buy some cheese' on internal:attr=[placeholder="What needs to be done?"i]
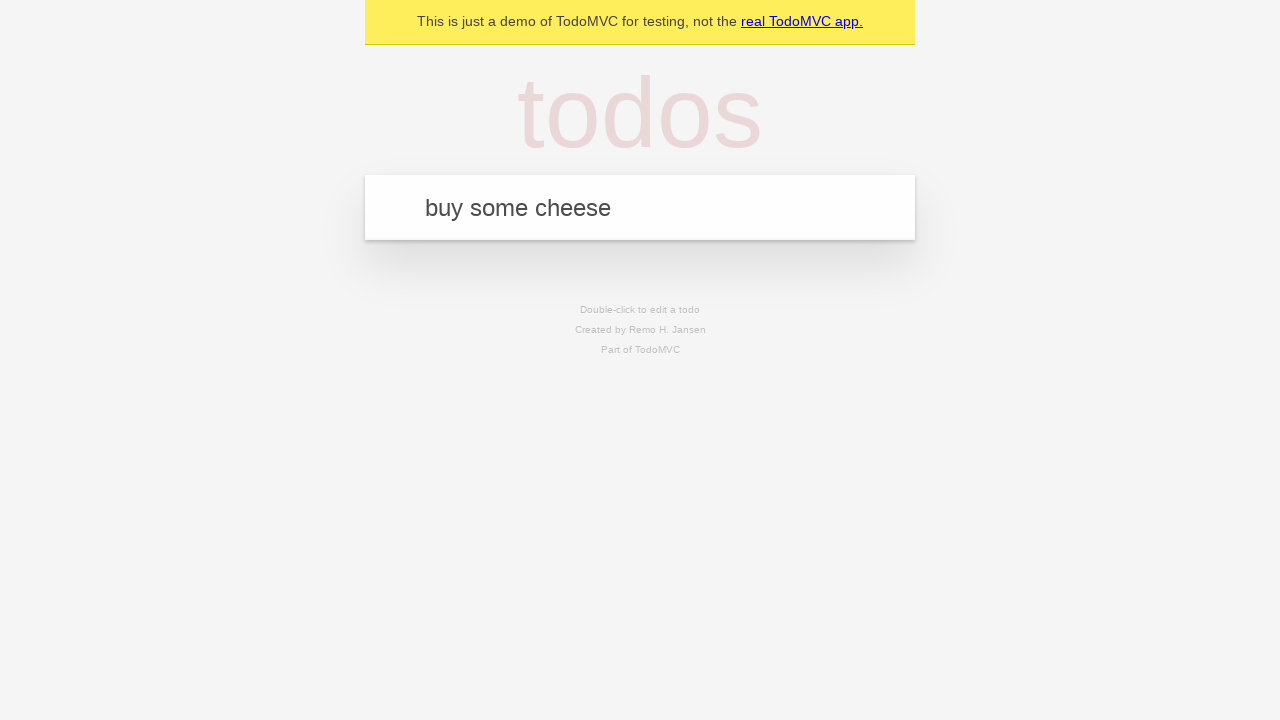

Pressed Enter to add 'buy some cheese' to the todo list on internal:attr=[placeholder="What needs to be done?"i]
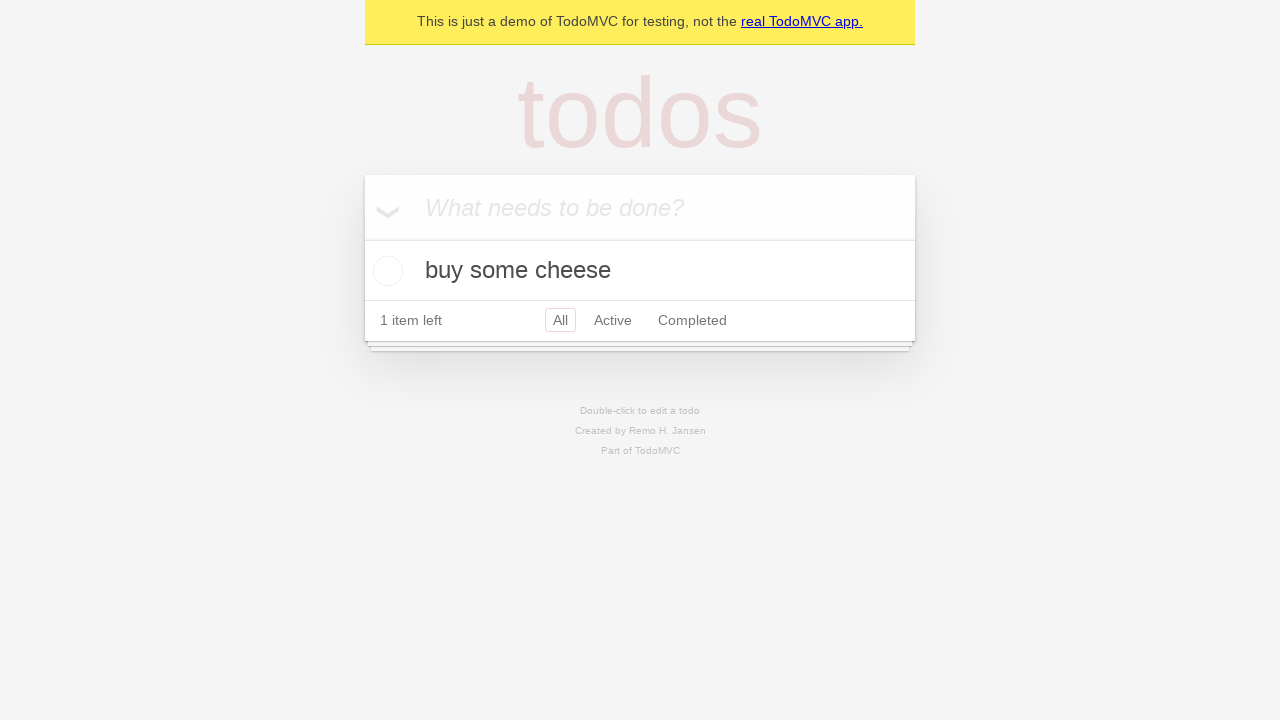

Filled todo input with 'feed the cat' on internal:attr=[placeholder="What needs to be done?"i]
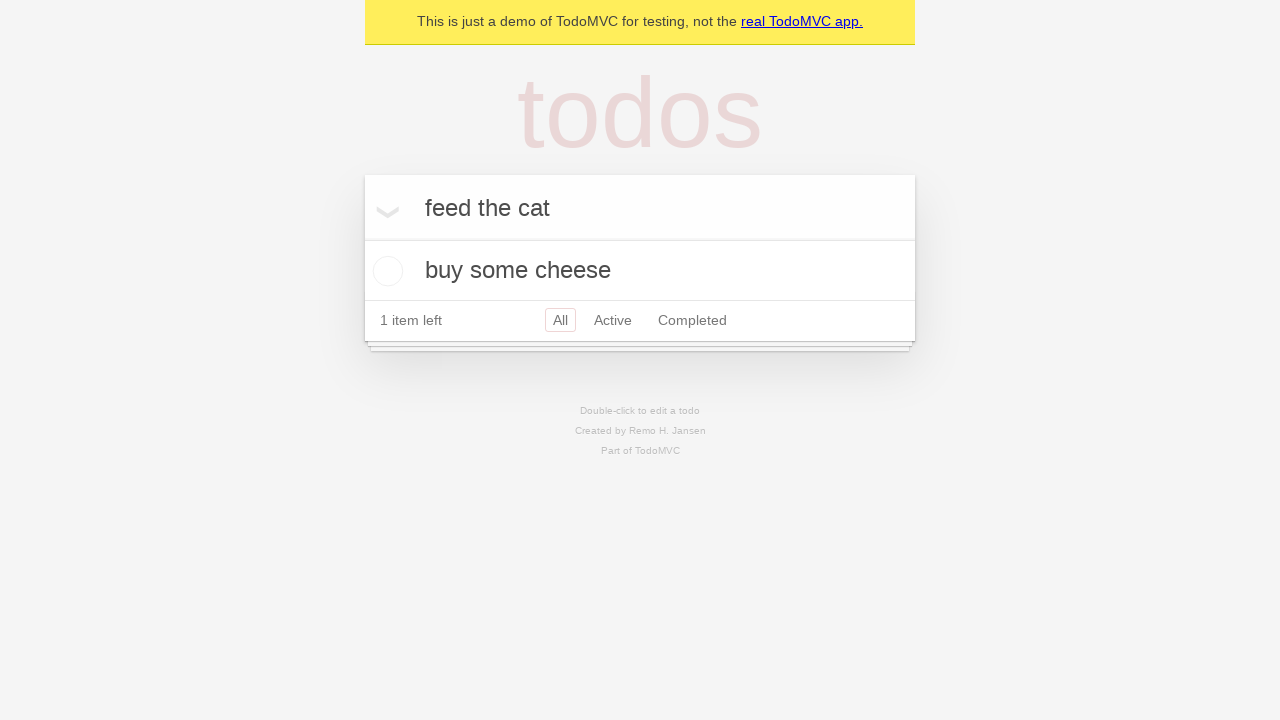

Pressed Enter to add 'feed the cat' to the todo list on internal:attr=[placeholder="What needs to be done?"i]
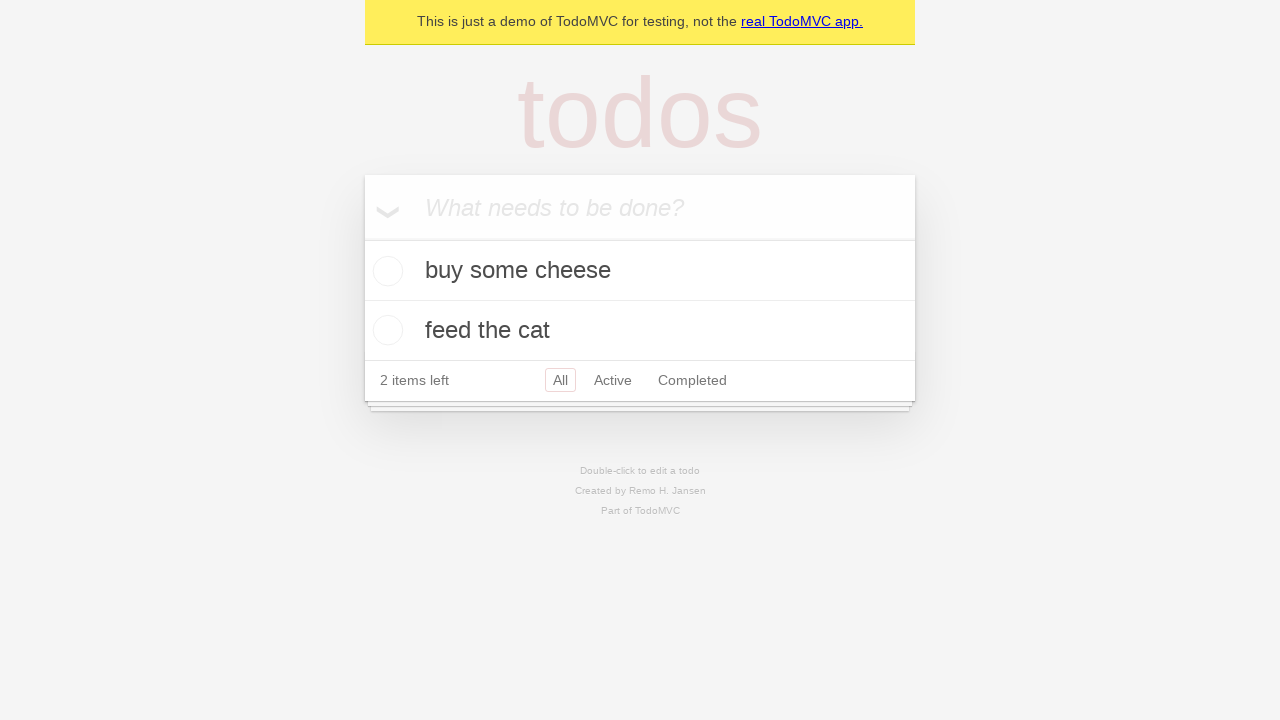

Filled todo input with 'book a doctors appointment' on internal:attr=[placeholder="What needs to be done?"i]
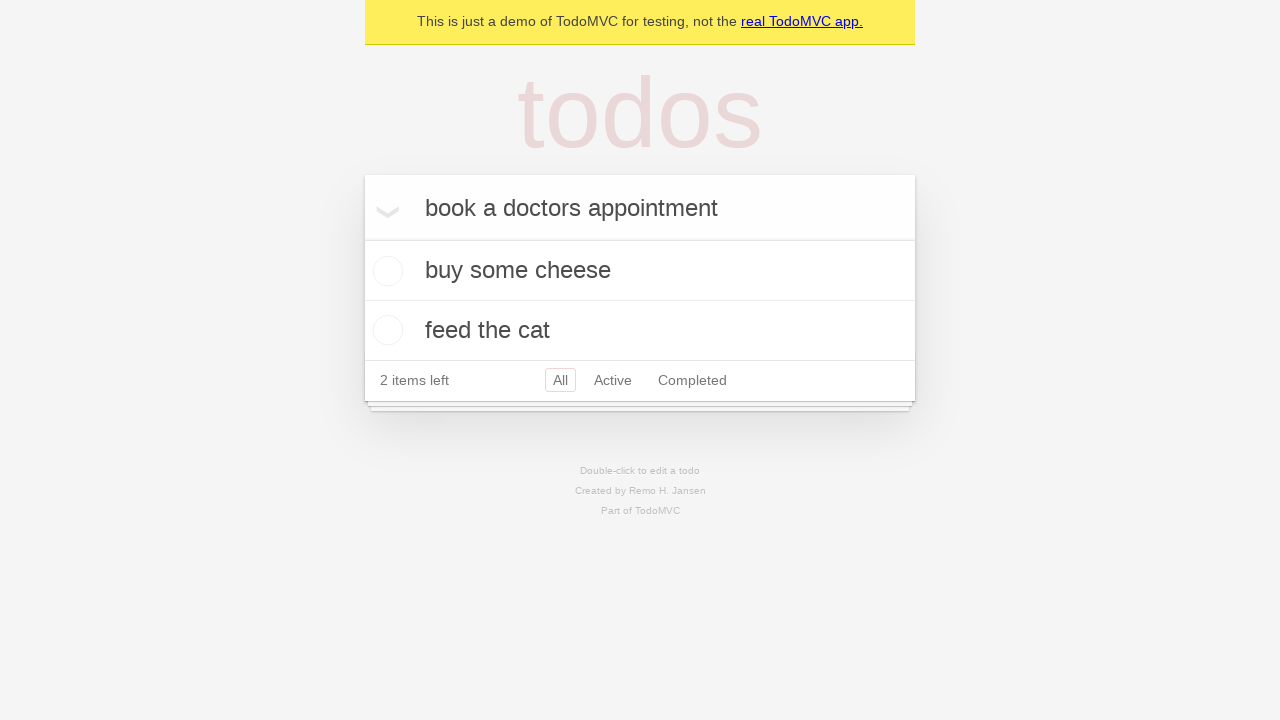

Pressed Enter to add 'book a doctors appointment' to the todo list on internal:attr=[placeholder="What needs to be done?"i]
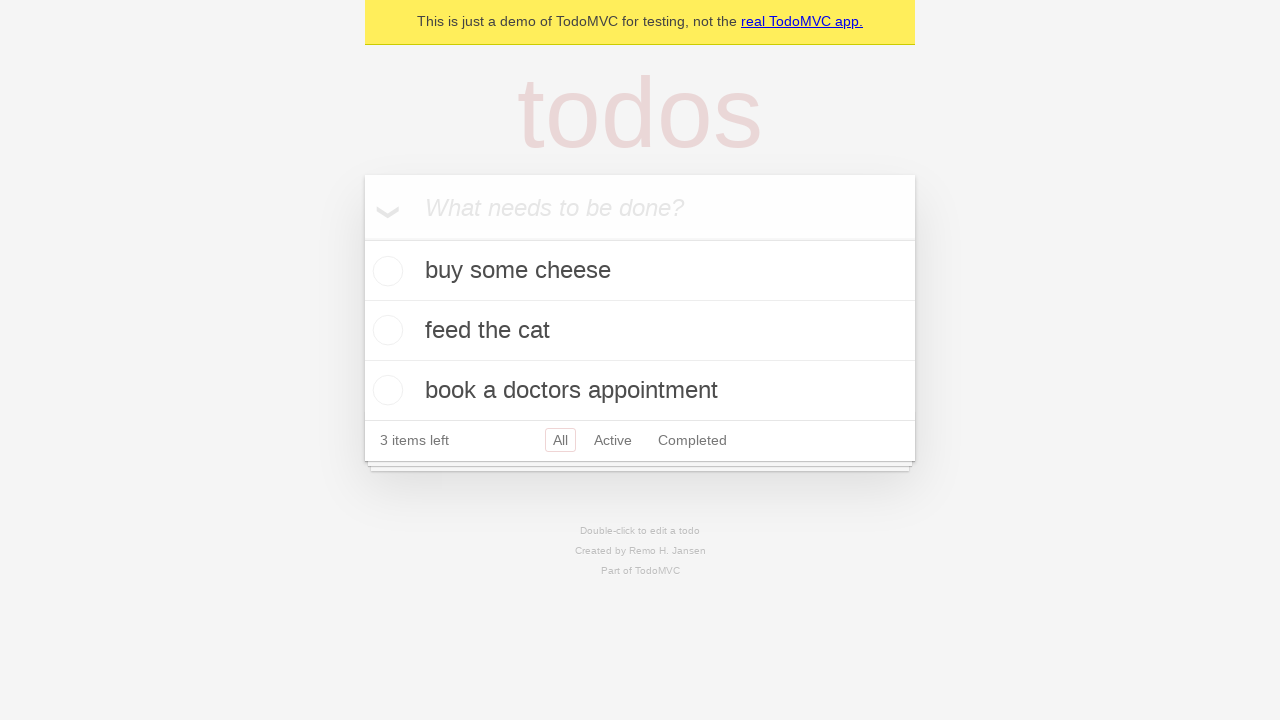

Retrieved todo items list
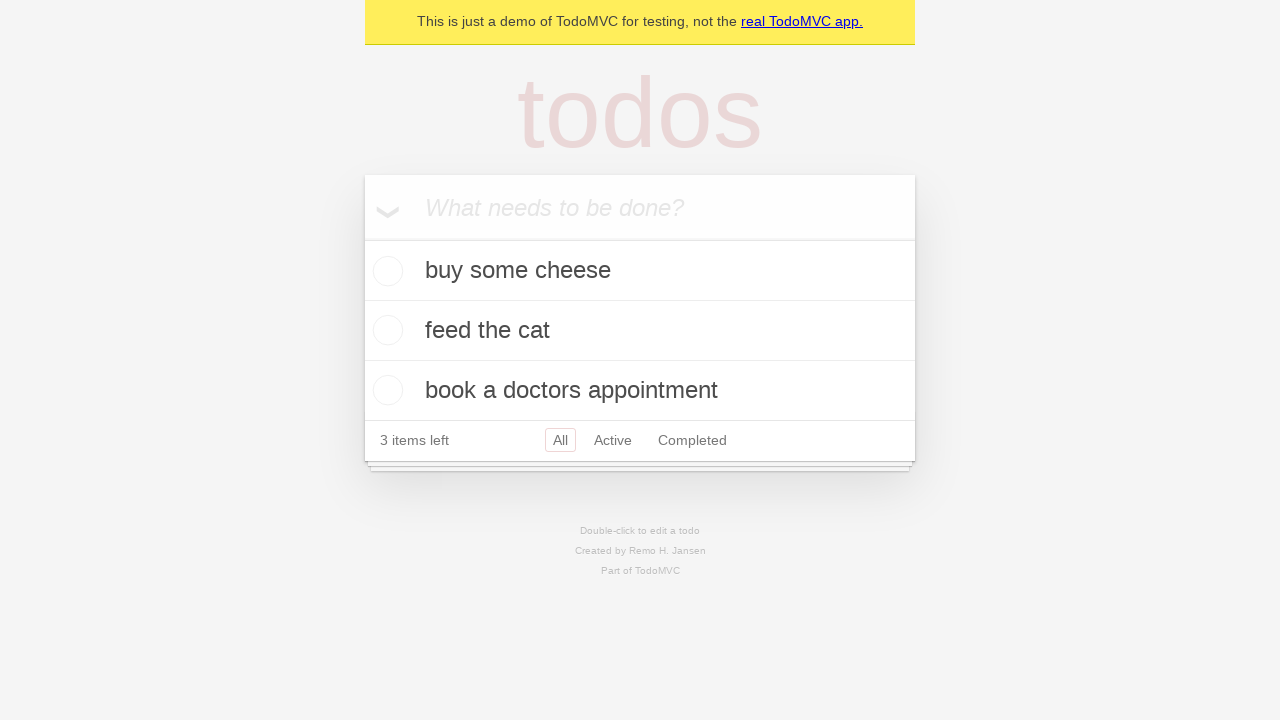

Checked the second todo item as completed at (385, 330) on internal:testid=[data-testid="todo-item"s] >> nth=1 >> internal:role=checkbox
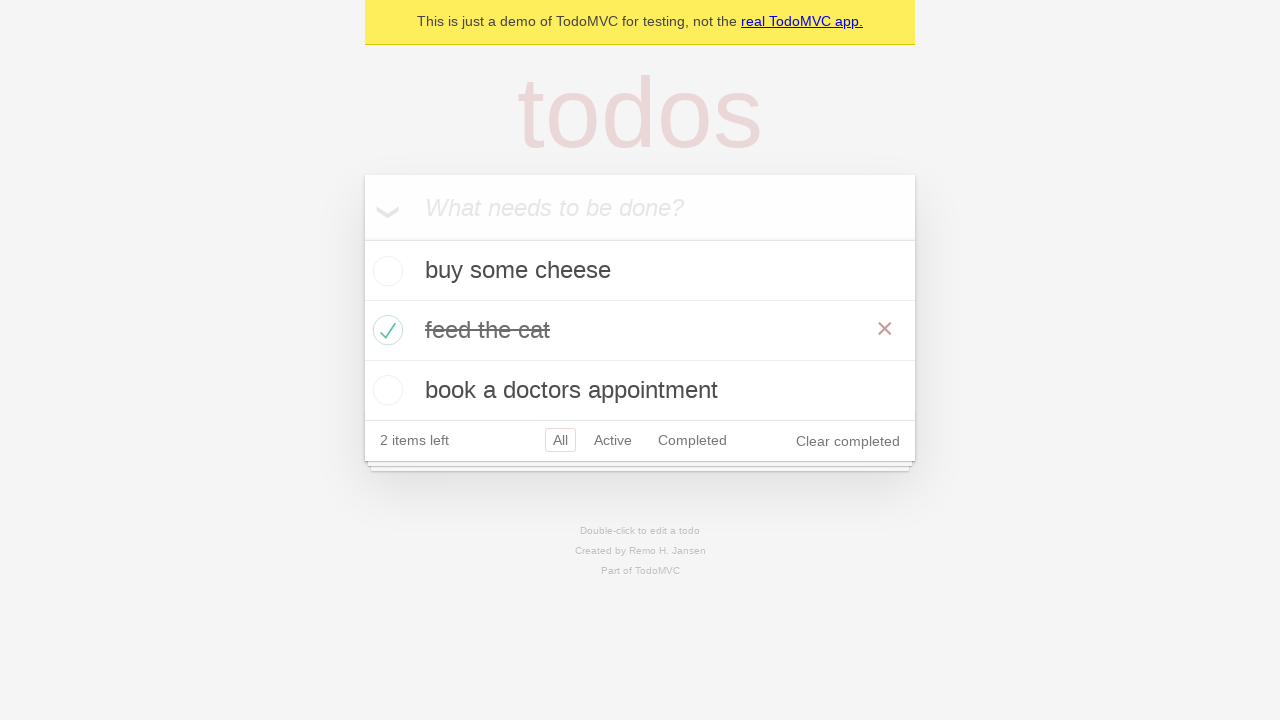

Clicked 'Clear completed' button to remove completed items at (848, 441) on internal:role=button[name="Clear completed"i]
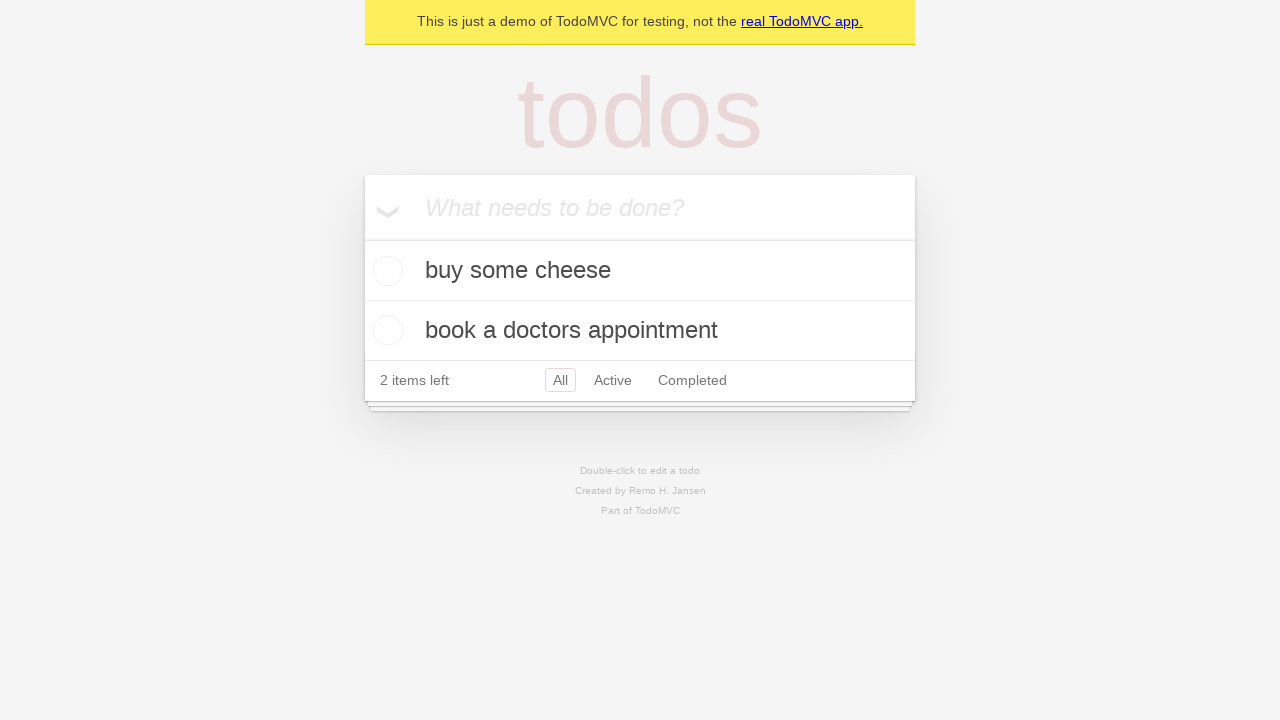

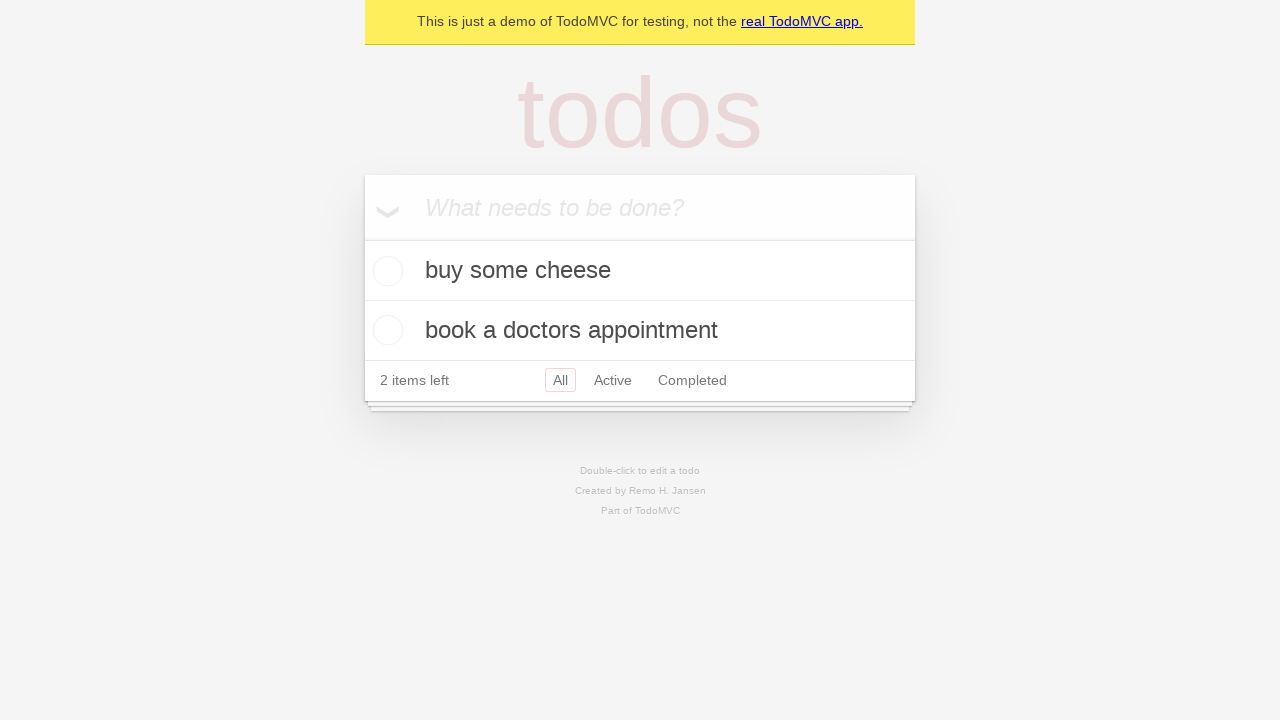